Tests checking and unchecking the mark all as complete toggle

Starting URL: https://demo.playwright.dev/todomvc

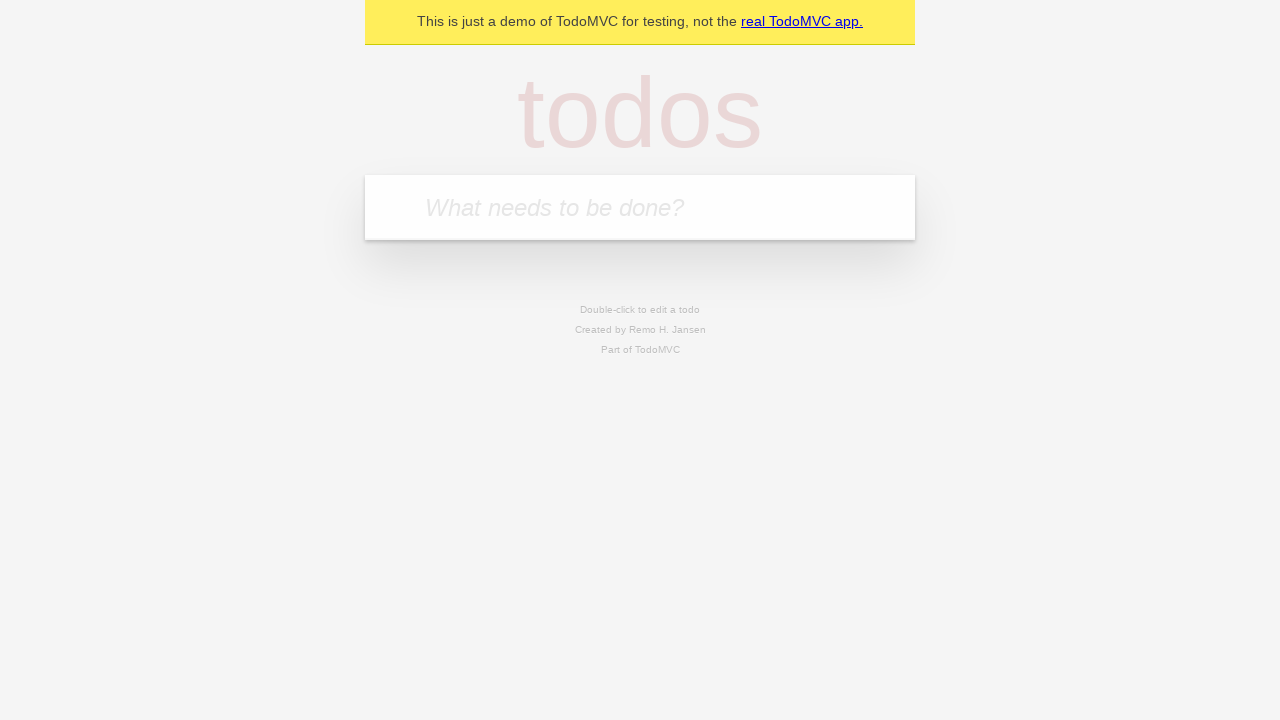

Filled todo input with 'buy some cheese' on internal:attr=[placeholder="What needs to be done?"i]
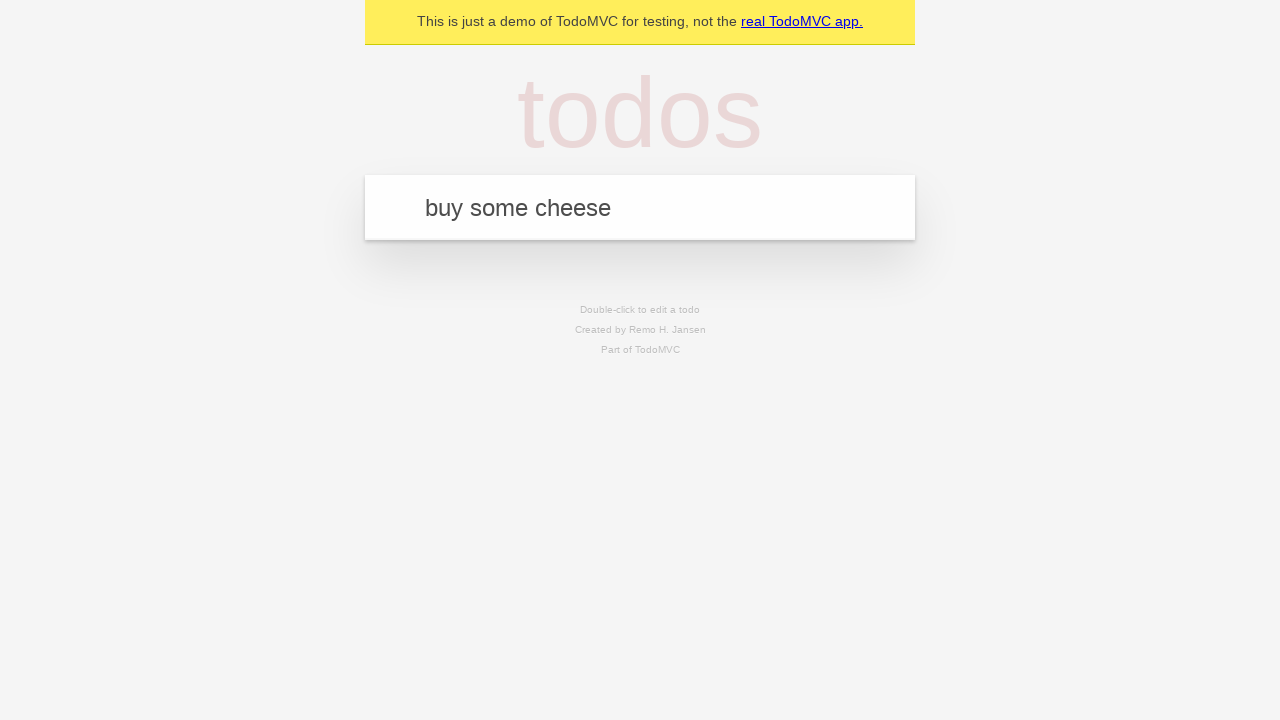

Pressed Enter to add first todo on internal:attr=[placeholder="What needs to be done?"i]
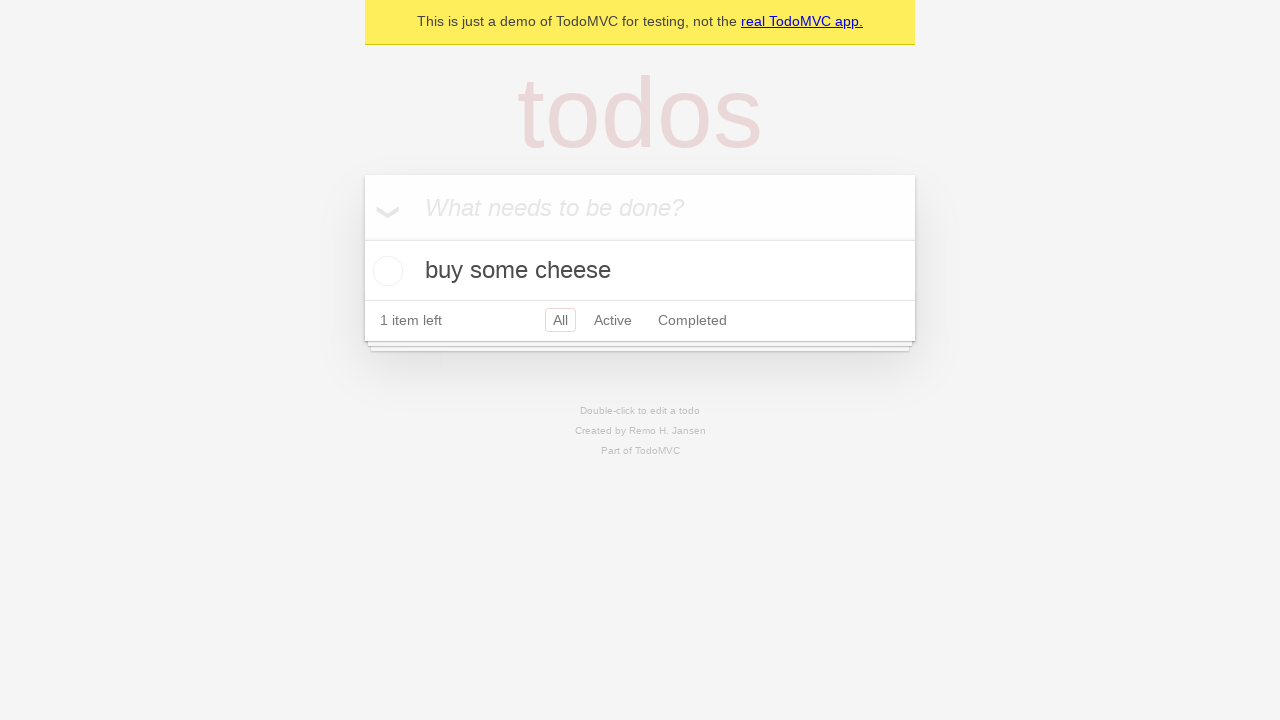

Filled todo input with 'feed the cat' on internal:attr=[placeholder="What needs to be done?"i]
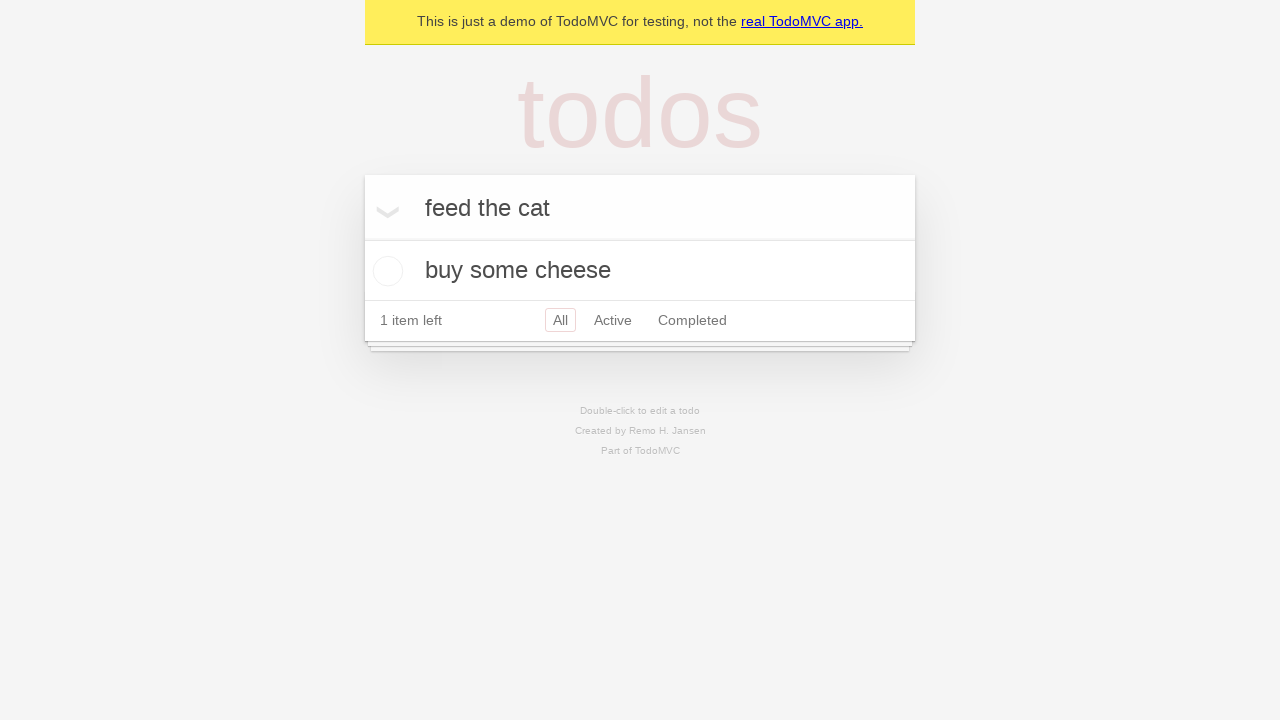

Pressed Enter to add second todo on internal:attr=[placeholder="What needs to be done?"i]
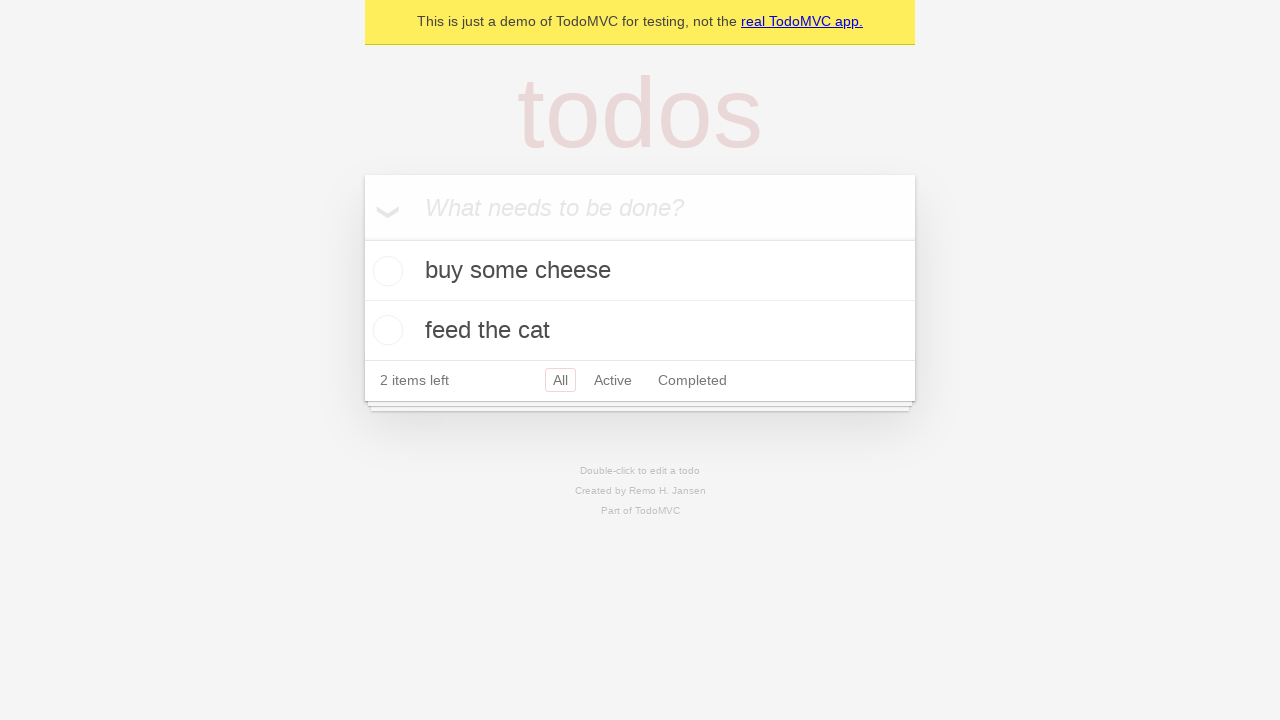

Filled todo input with 'book a doctors appointment' on internal:attr=[placeholder="What needs to be done?"i]
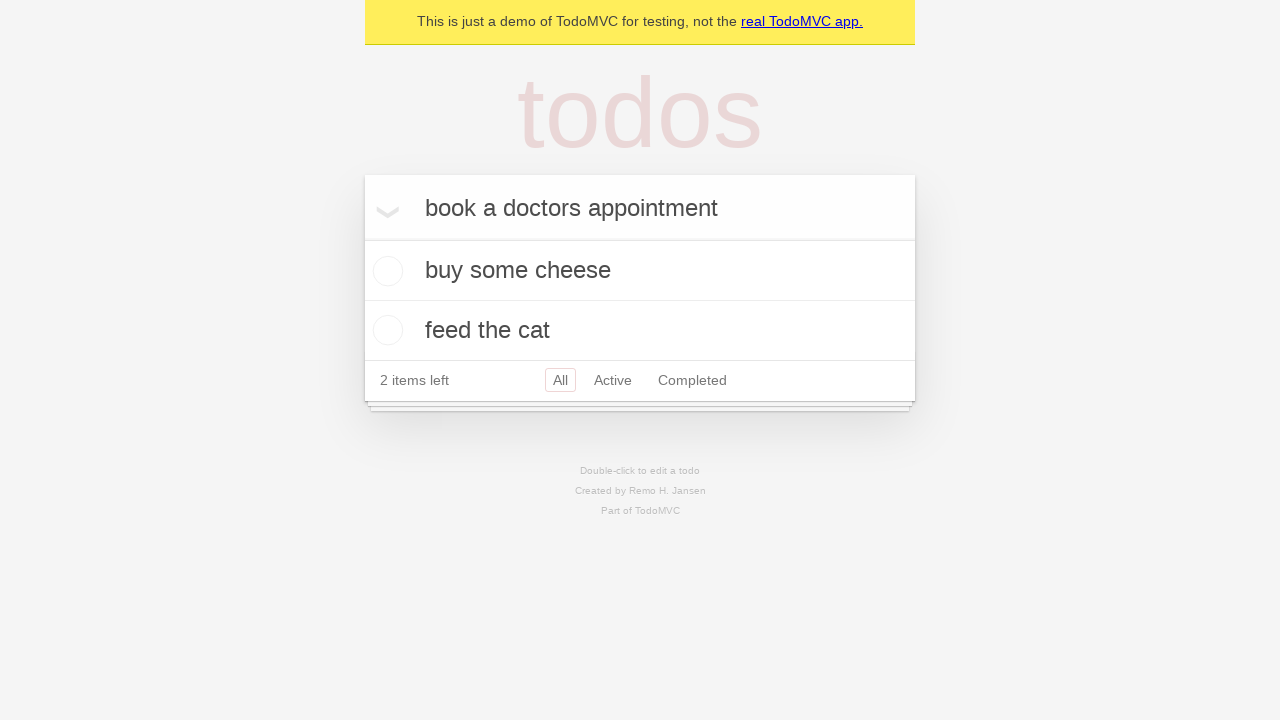

Pressed Enter to add third todo on internal:attr=[placeholder="What needs to be done?"i]
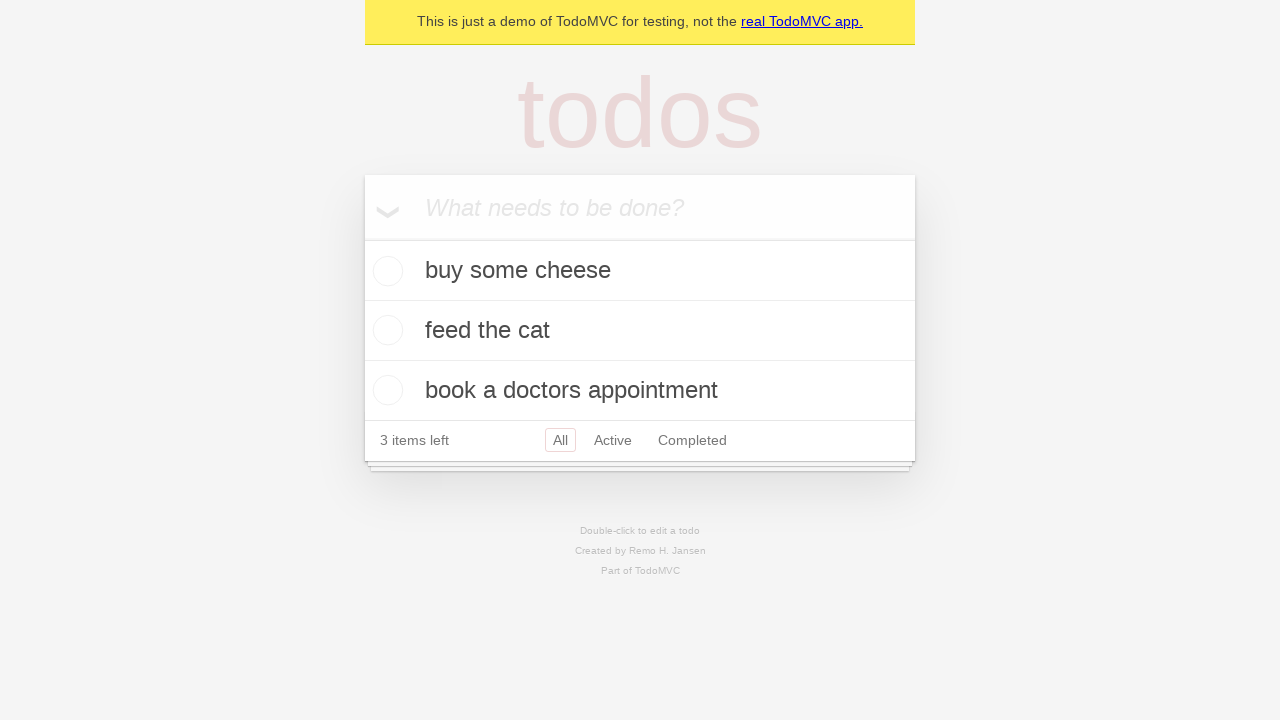

Checked 'Mark all as complete' toggle to mark all todos as complete at (362, 238) on internal:label="Mark all as complete"i
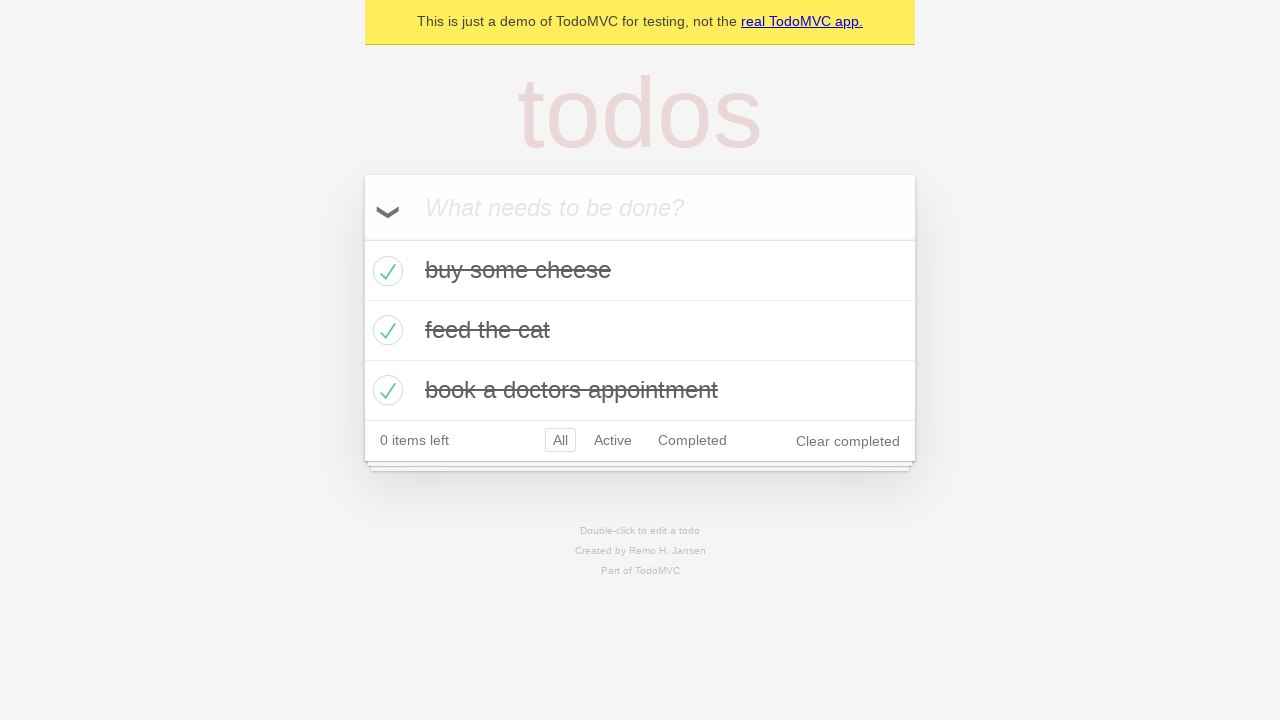

Unchecked 'Mark all as complete' toggle to clear all todo completion states at (362, 238) on internal:label="Mark all as complete"i
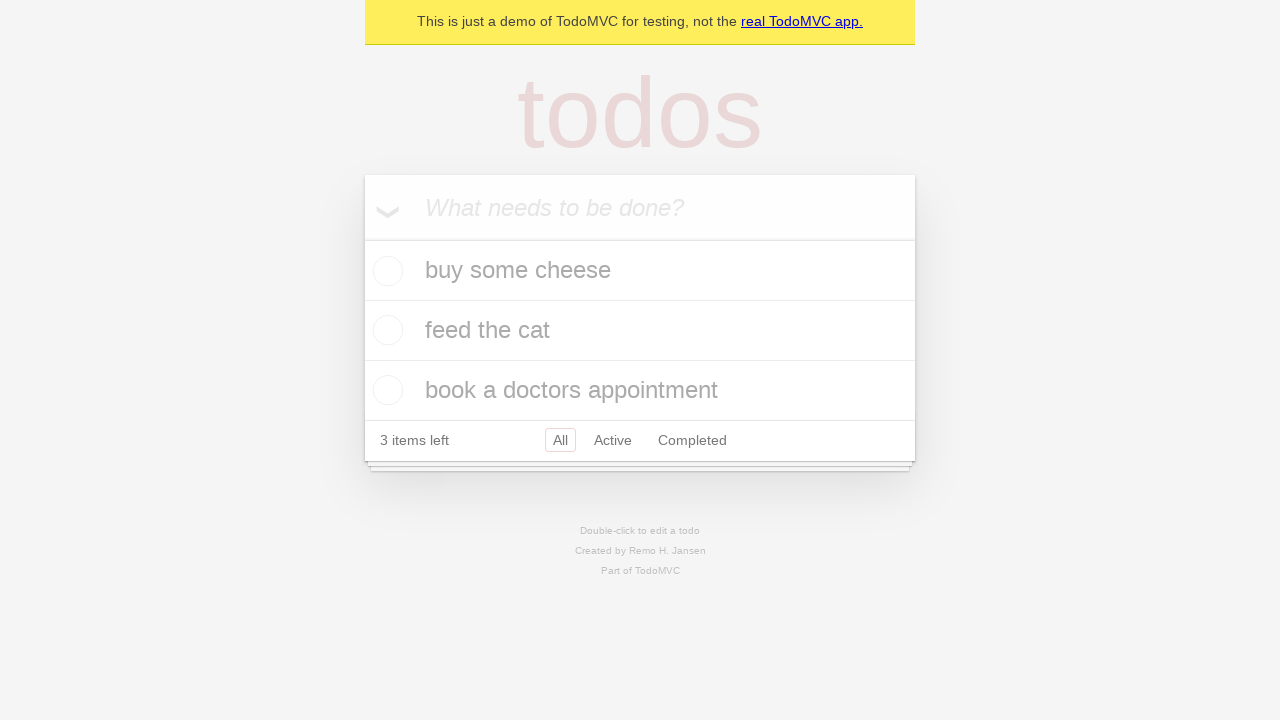

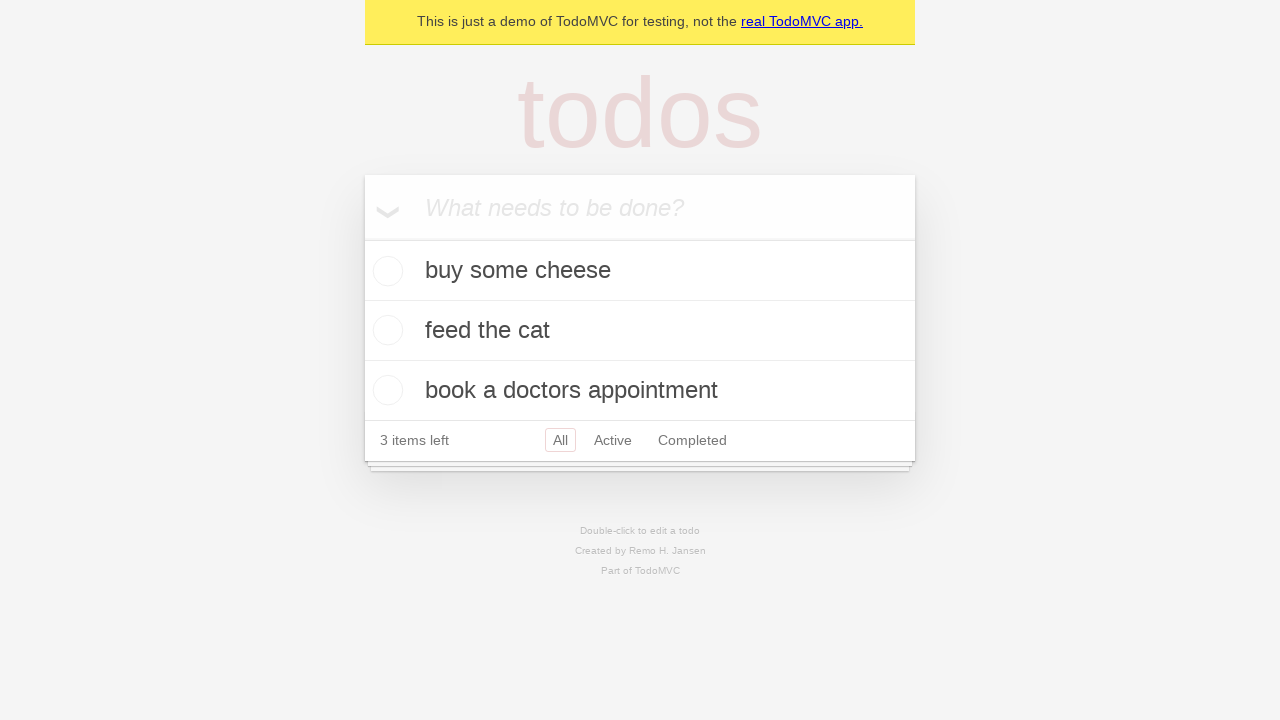